Tests clicking a button element within an iframe by switching to the iframe and clicking the button using a WebElement reference

Starting URL: https://www.w3schools.com/tags/tryit.asp?filename=tryhtml_button_test

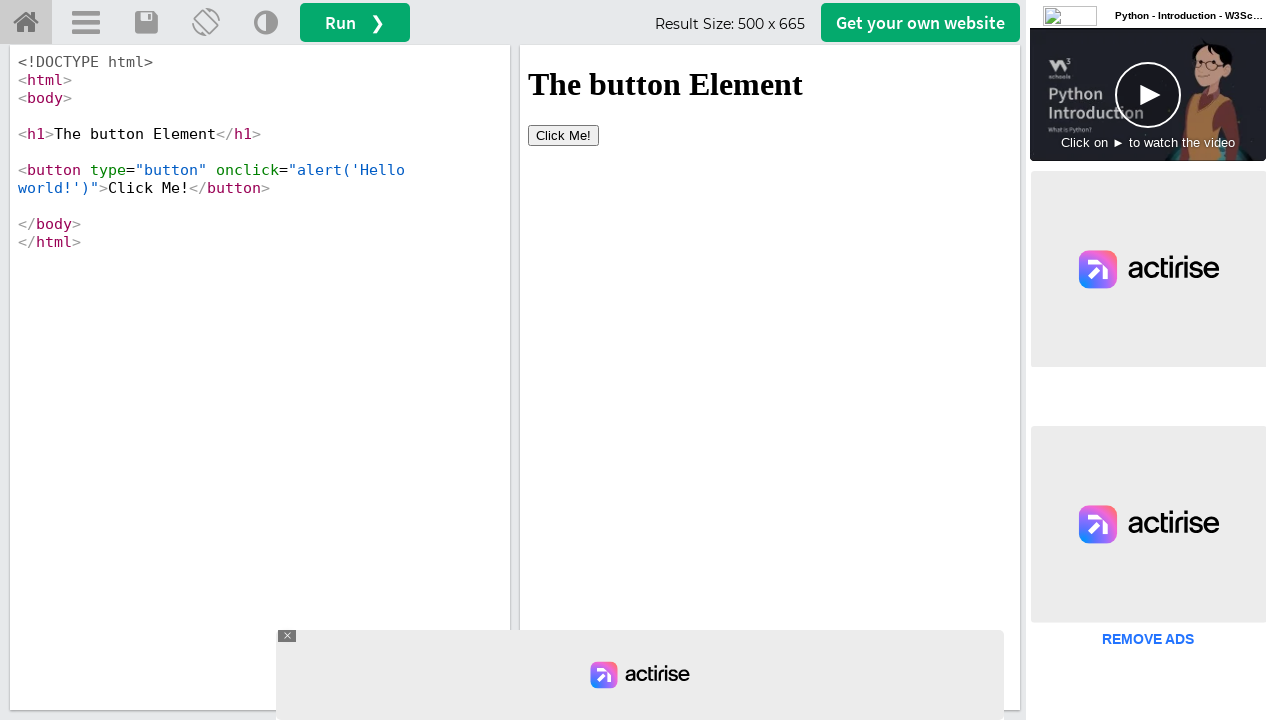

Located iframe with id 'iframeResult'
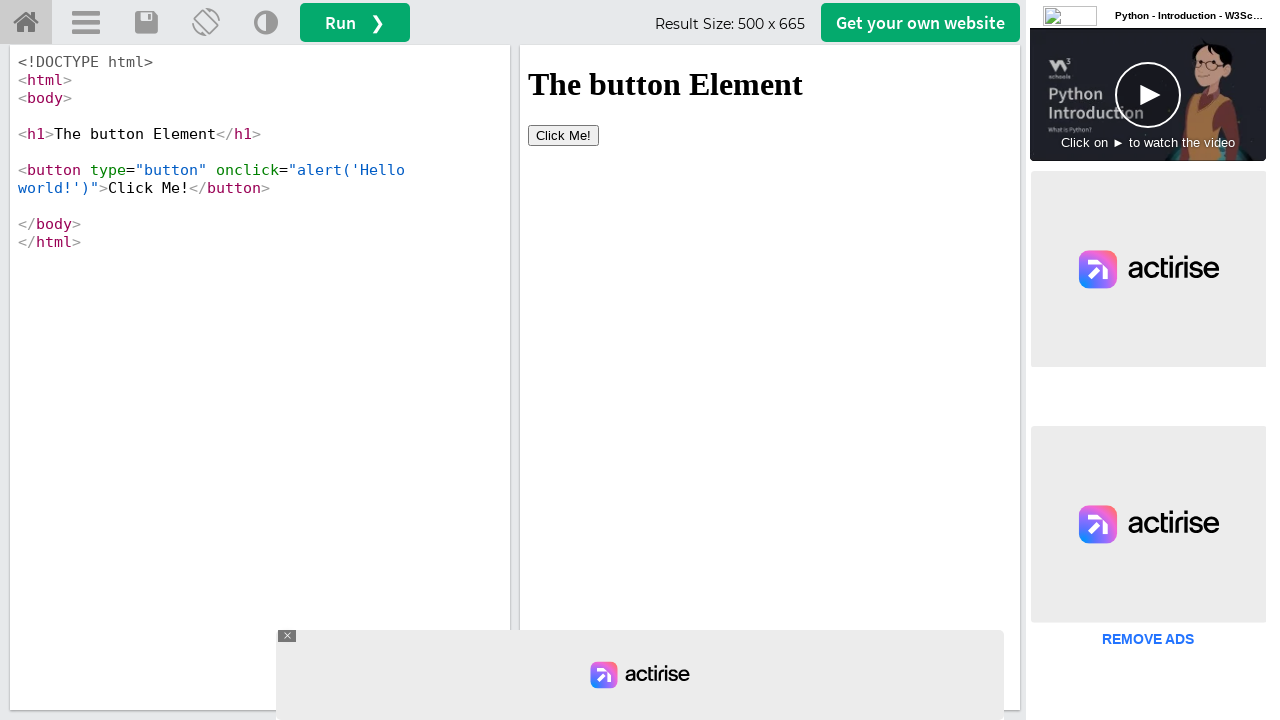

Clicked button element within iframe at (564, 135) on #iframeResult >> internal:control=enter-frame >> button
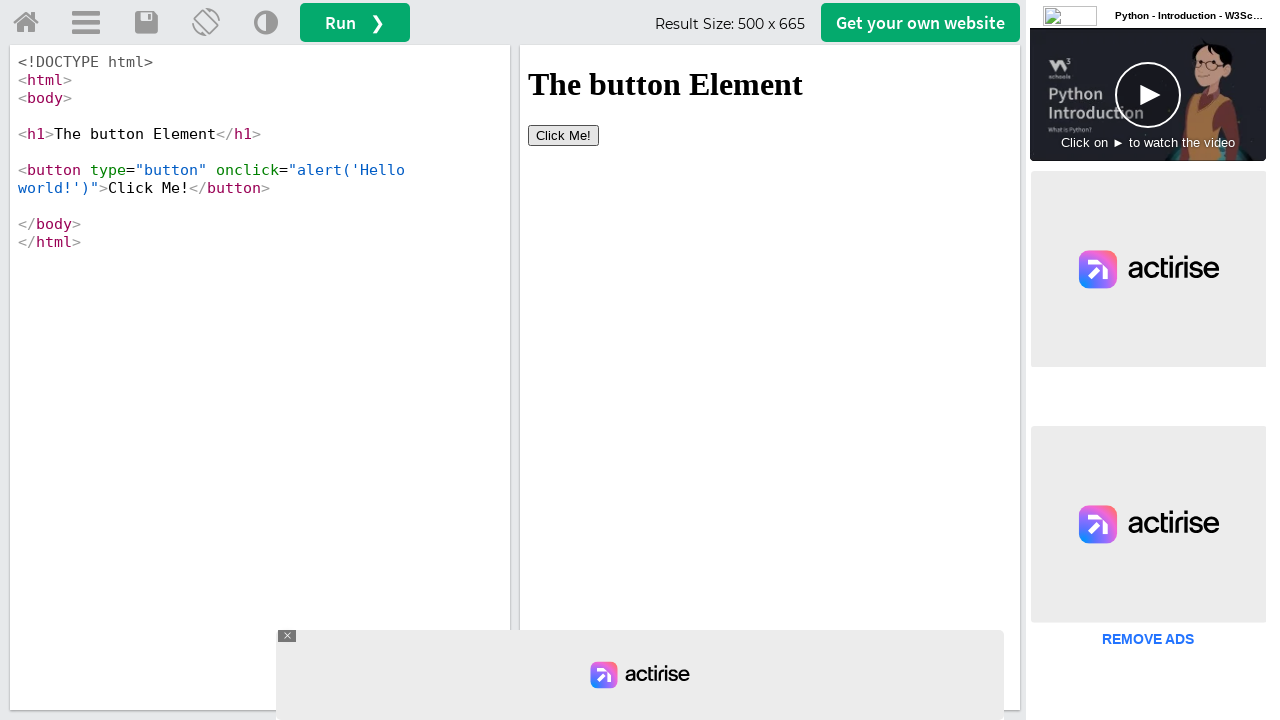

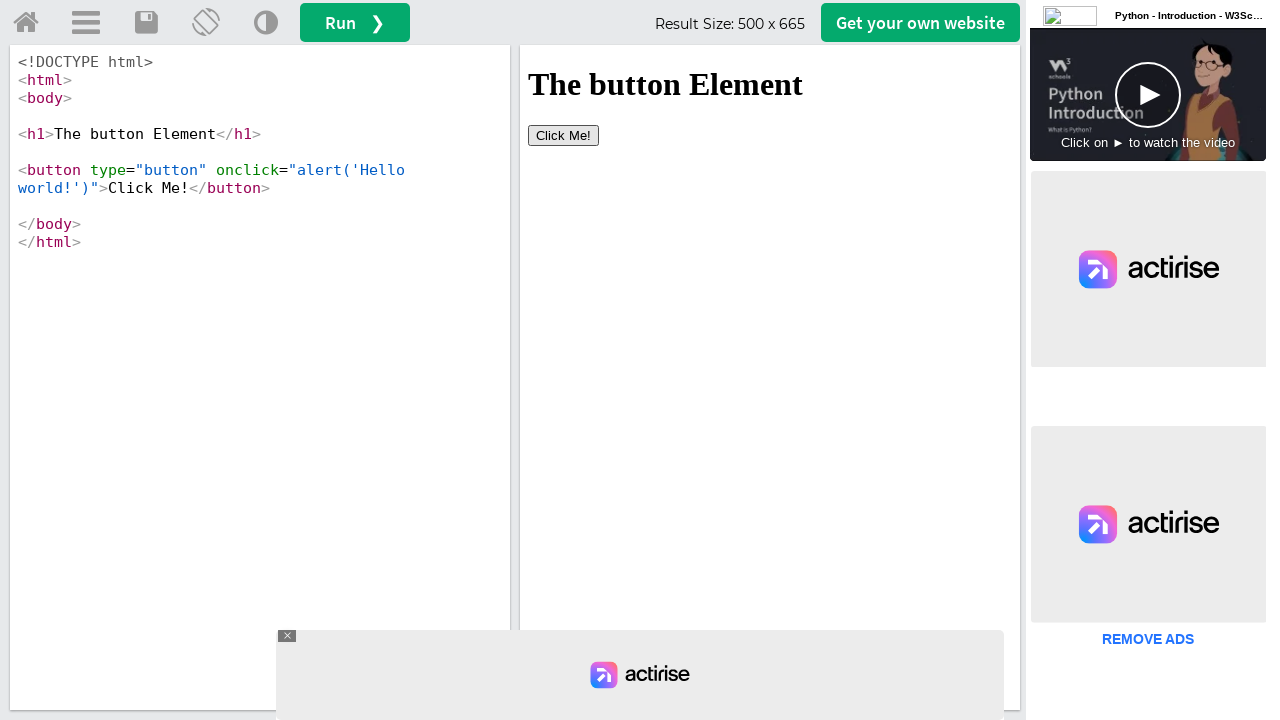